Navigates to the Taipei MRT fare and time page and selects a station from a dropdown menu to view fare information

Starting URL: https://www.tmrt.com.tw/metro-life/ride-time-and-fare

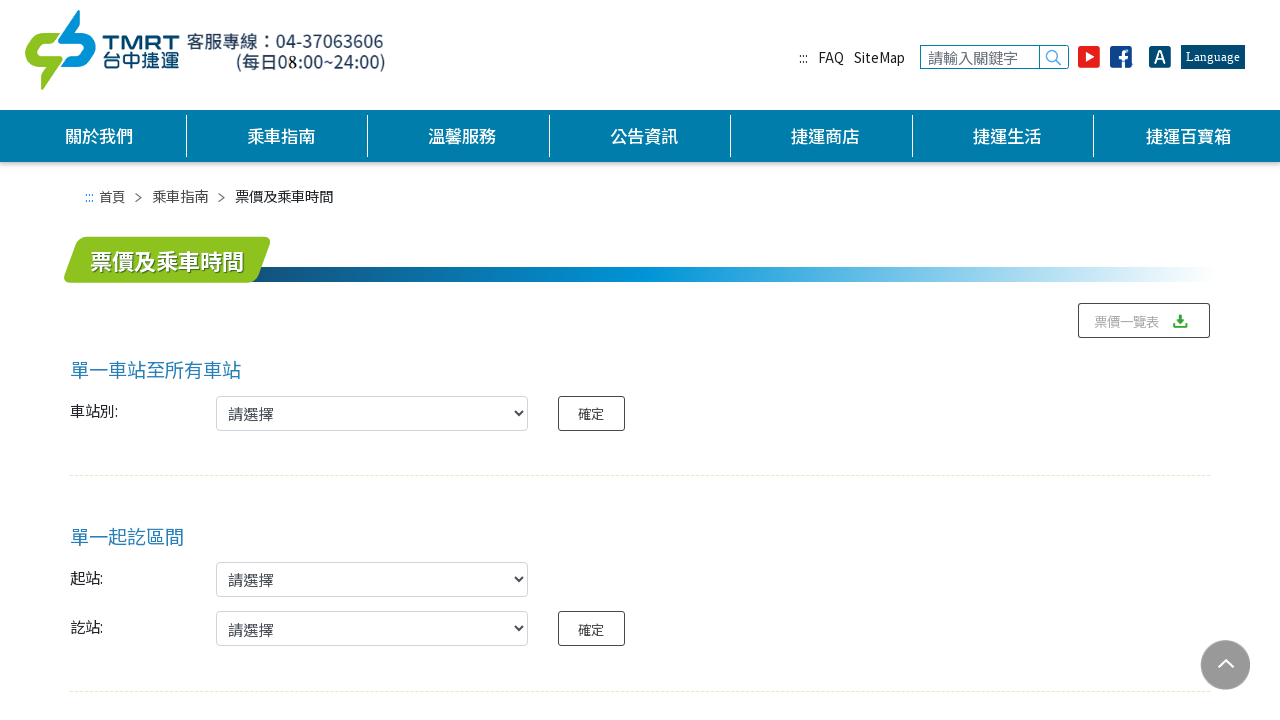

Located station selection dropdown
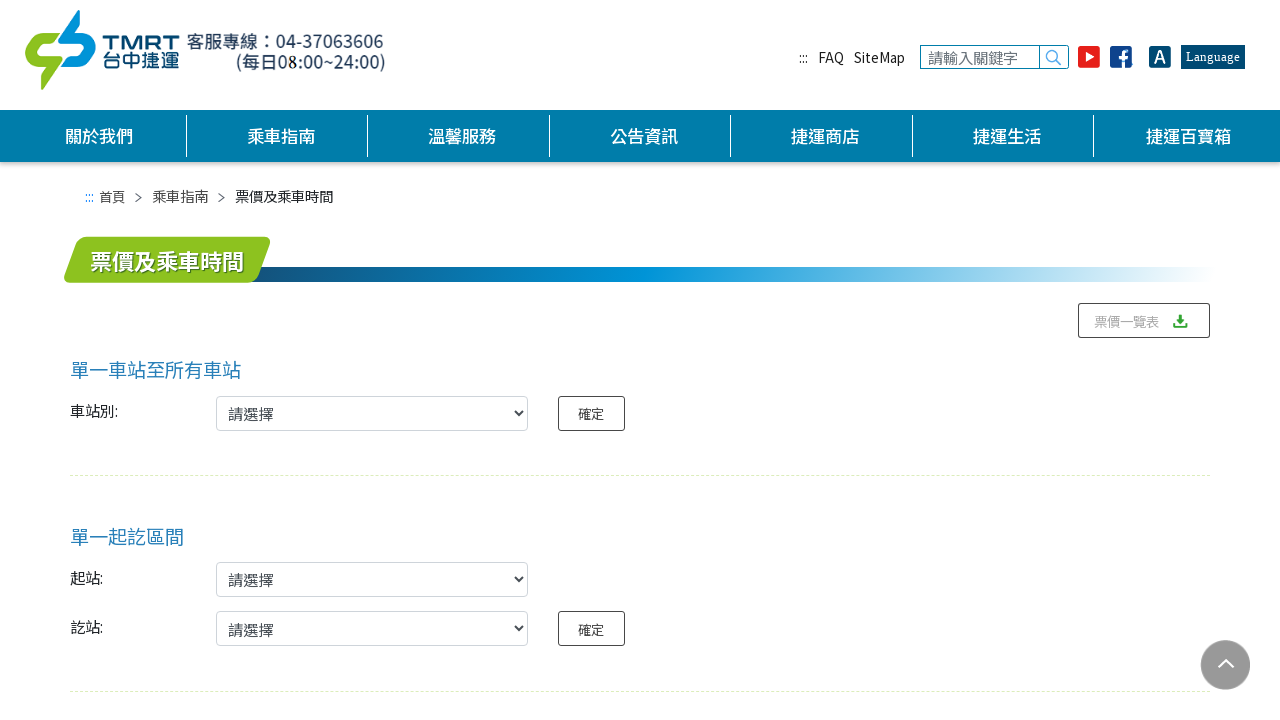

Selected station from dropdown menu on select[name='stationSelection']
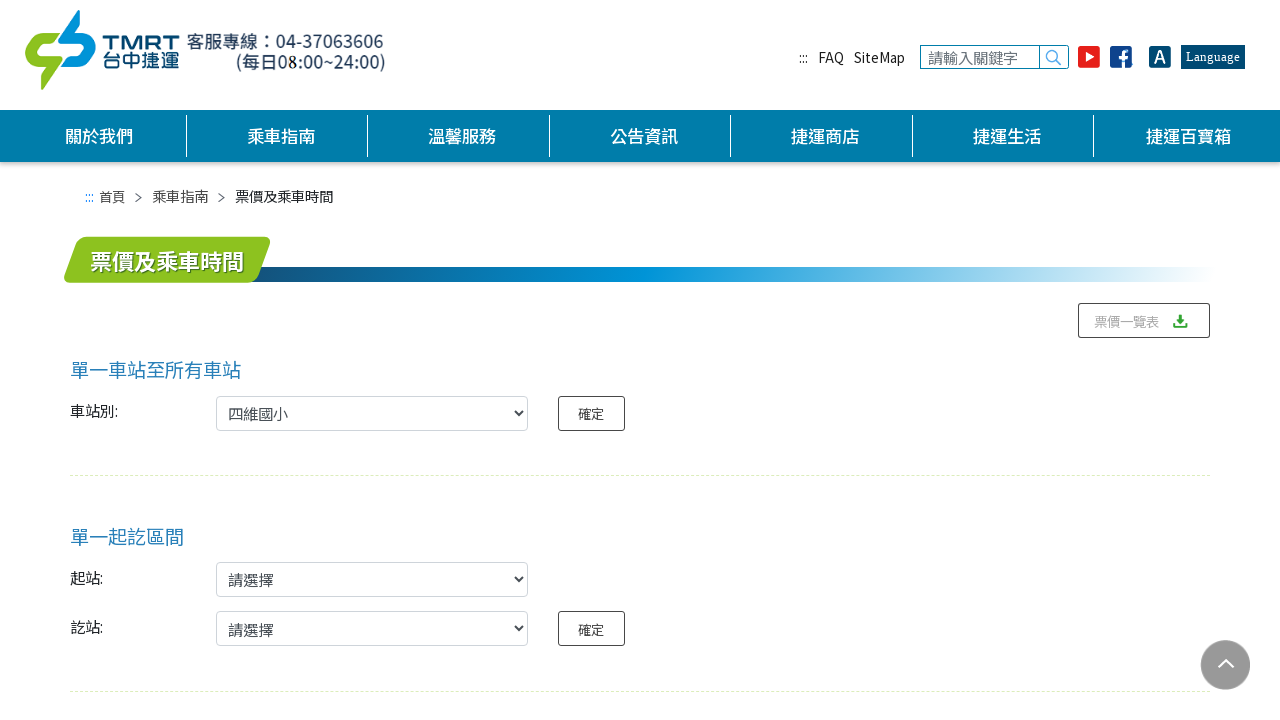

Waited for fare information to load
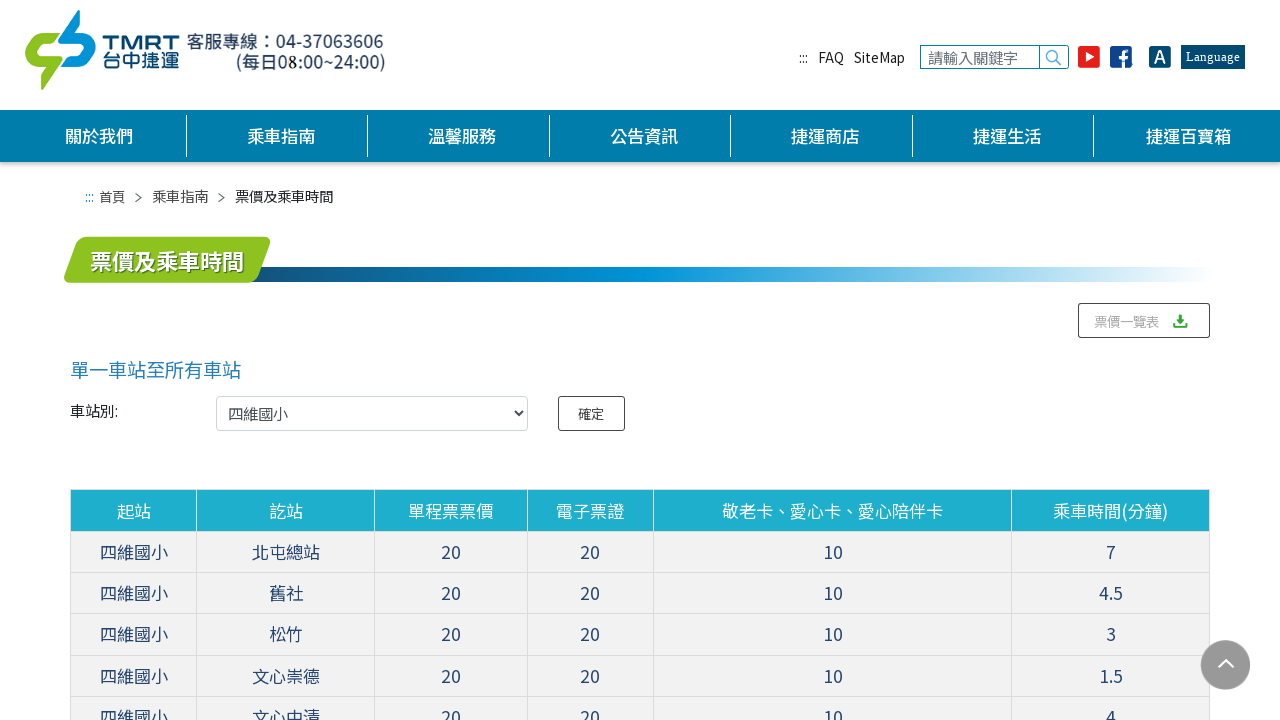

Verified fare table has loaded
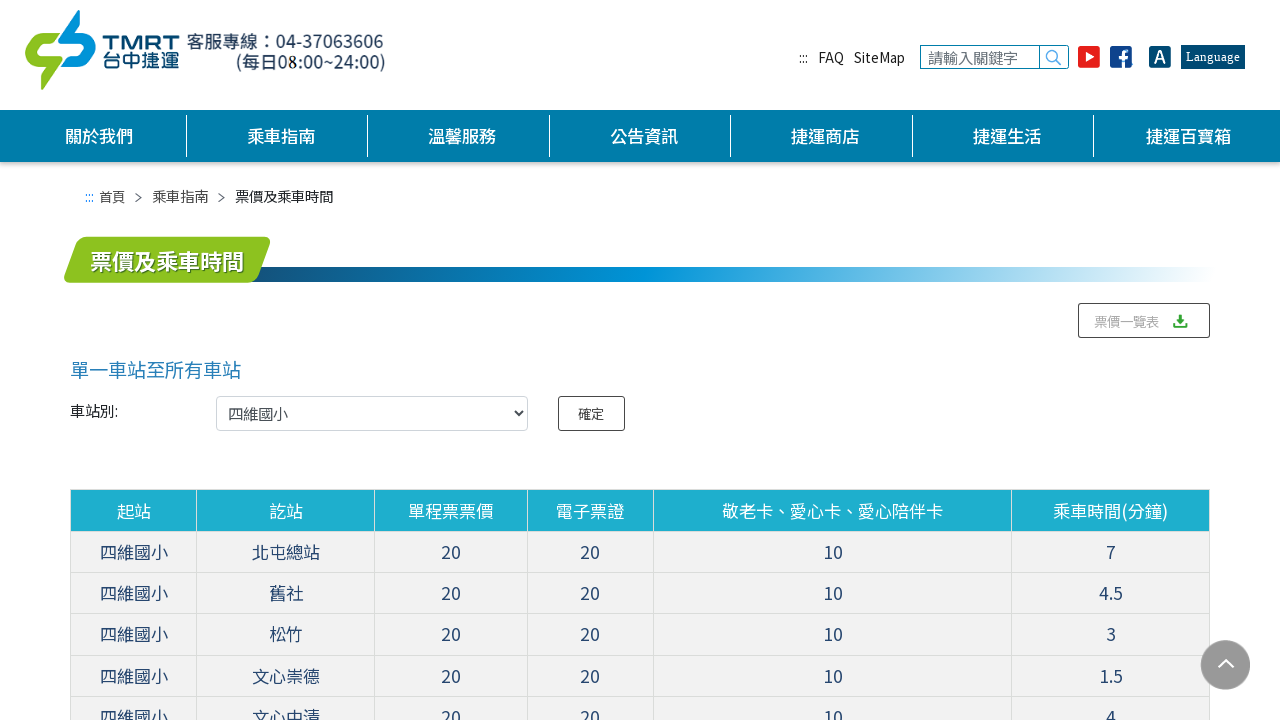

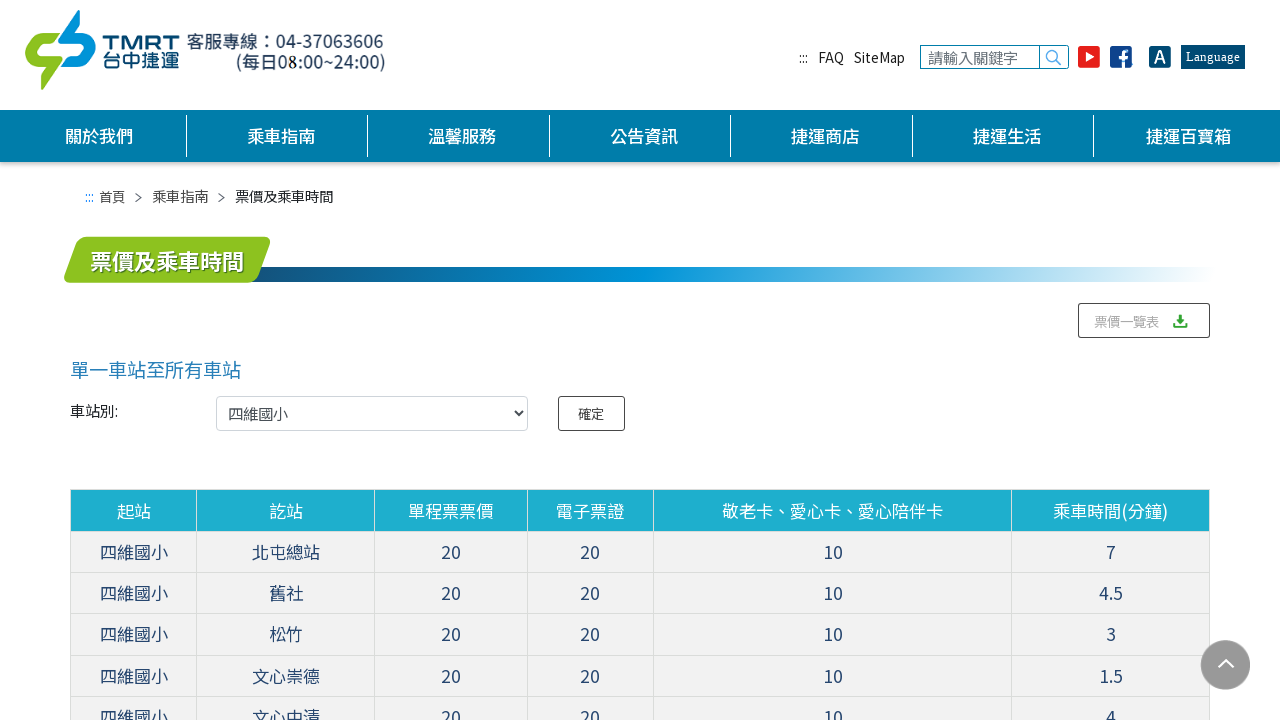